Tests the add element functionality on HerokuApp by clicking a link, then clicking the add element button, and verifying the element was added

Starting URL: https://the-internet.herokuapp.com/

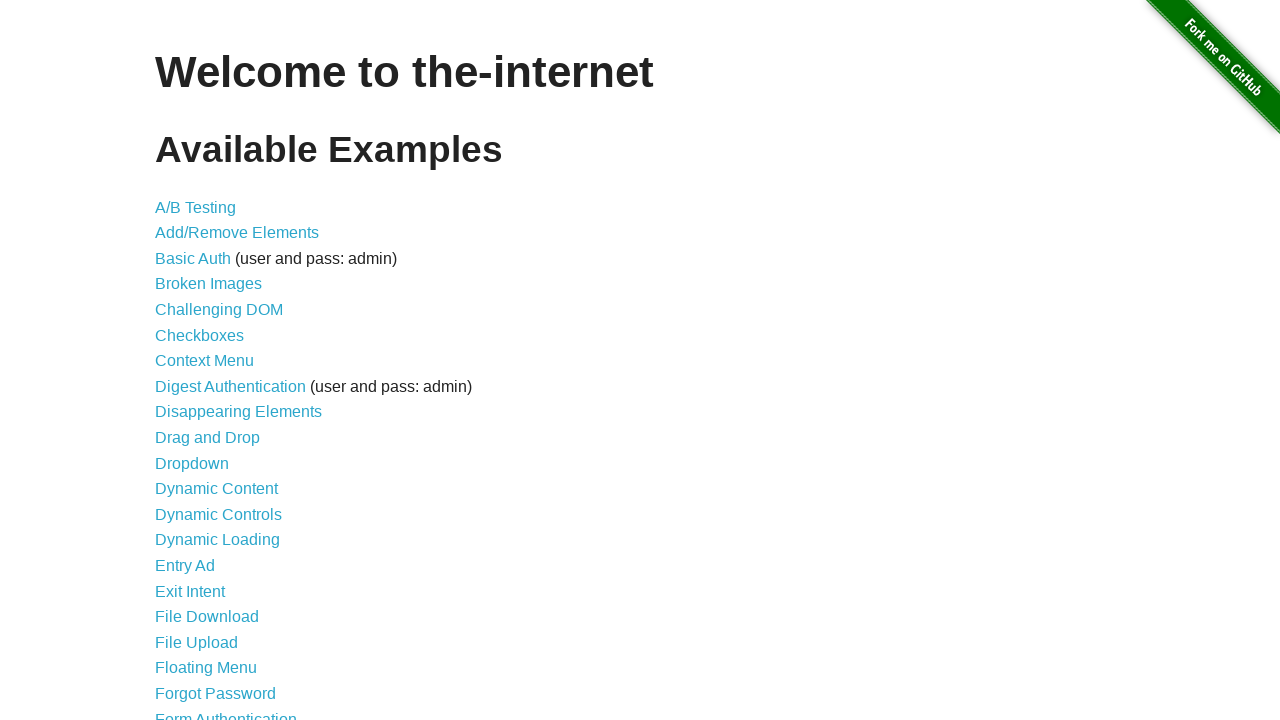

Clicked on add/remove elements link at (237, 233) on a[href='/add_remove_elements/']
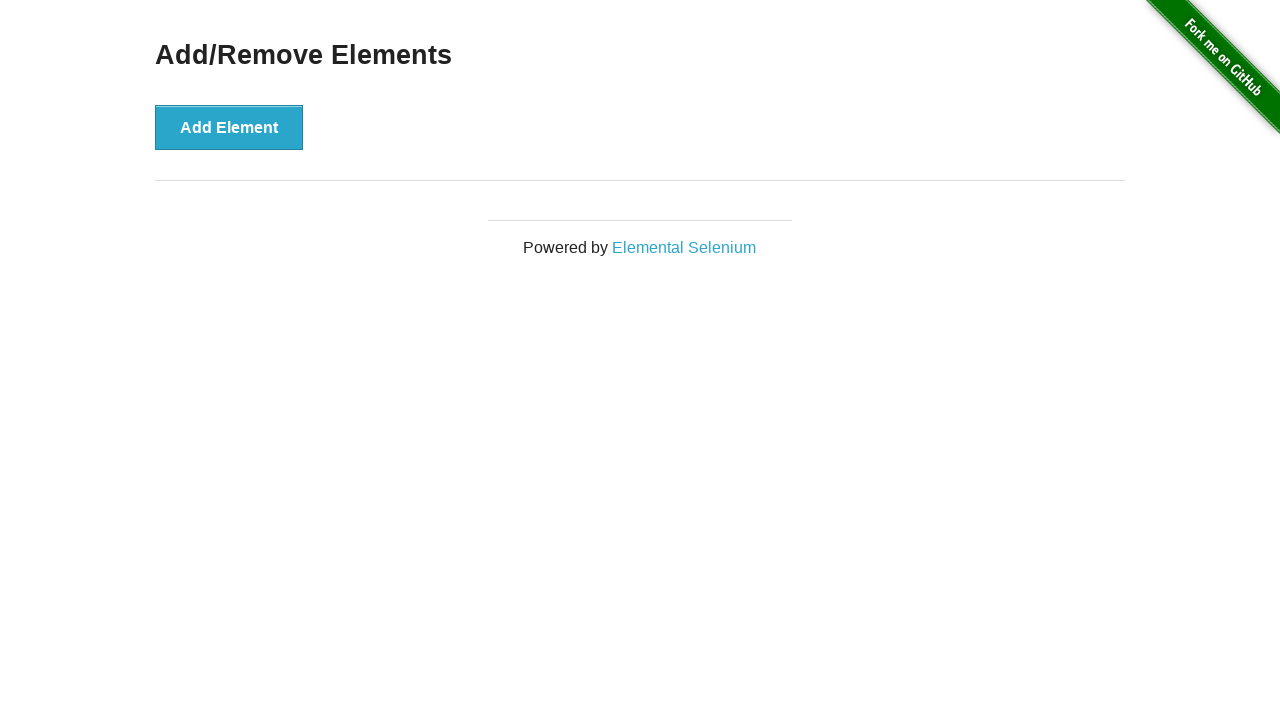

Clicked add element button at (229, 127) on button[onclick='addElement()']
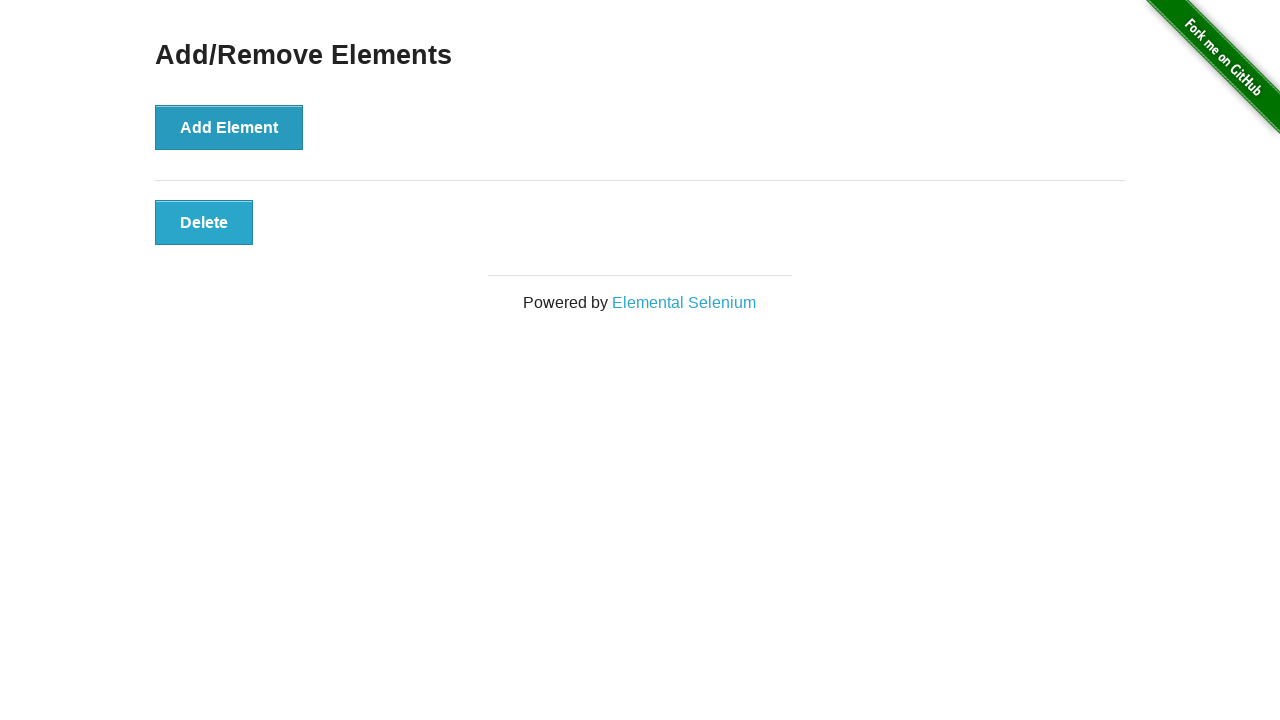

Verified element was added to the page
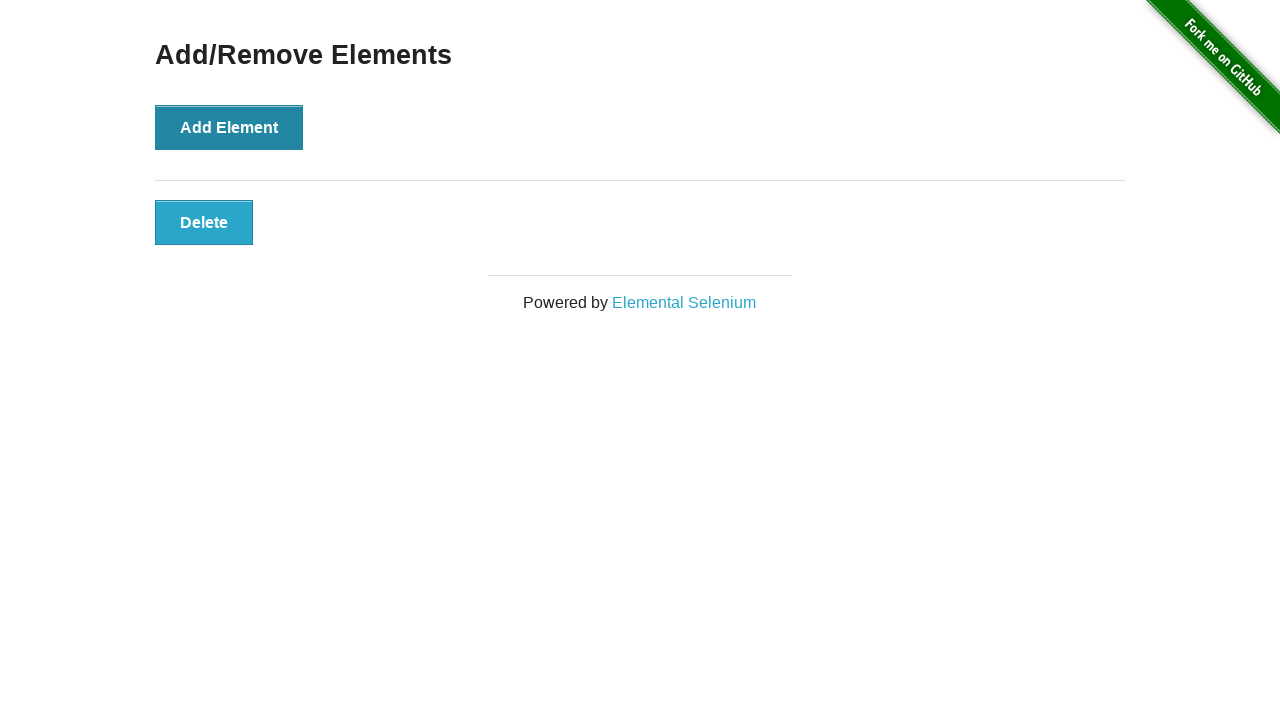

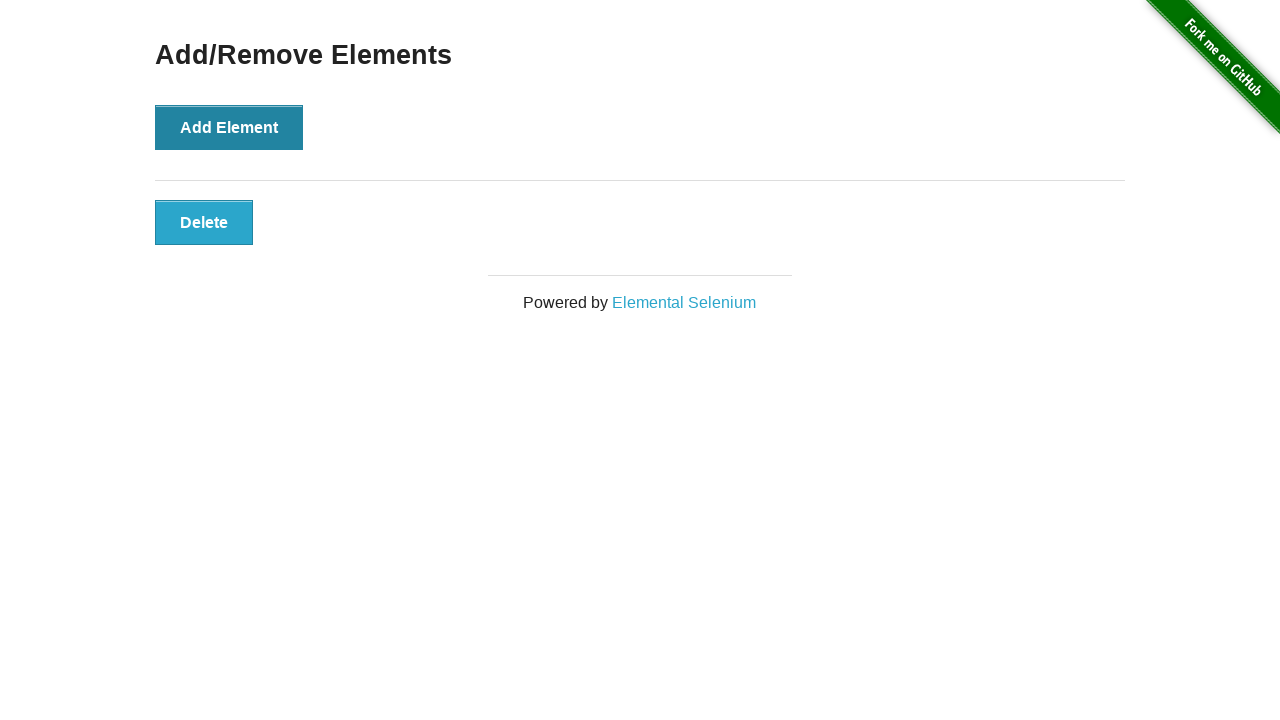